Tests that editing mode for a todo item is not persisted after page reload by adding a todo, entering edit mode, reloading, and verifying edit mode is not active

Starting URL: https://todomvc.com/examples/typescript-angular/#/

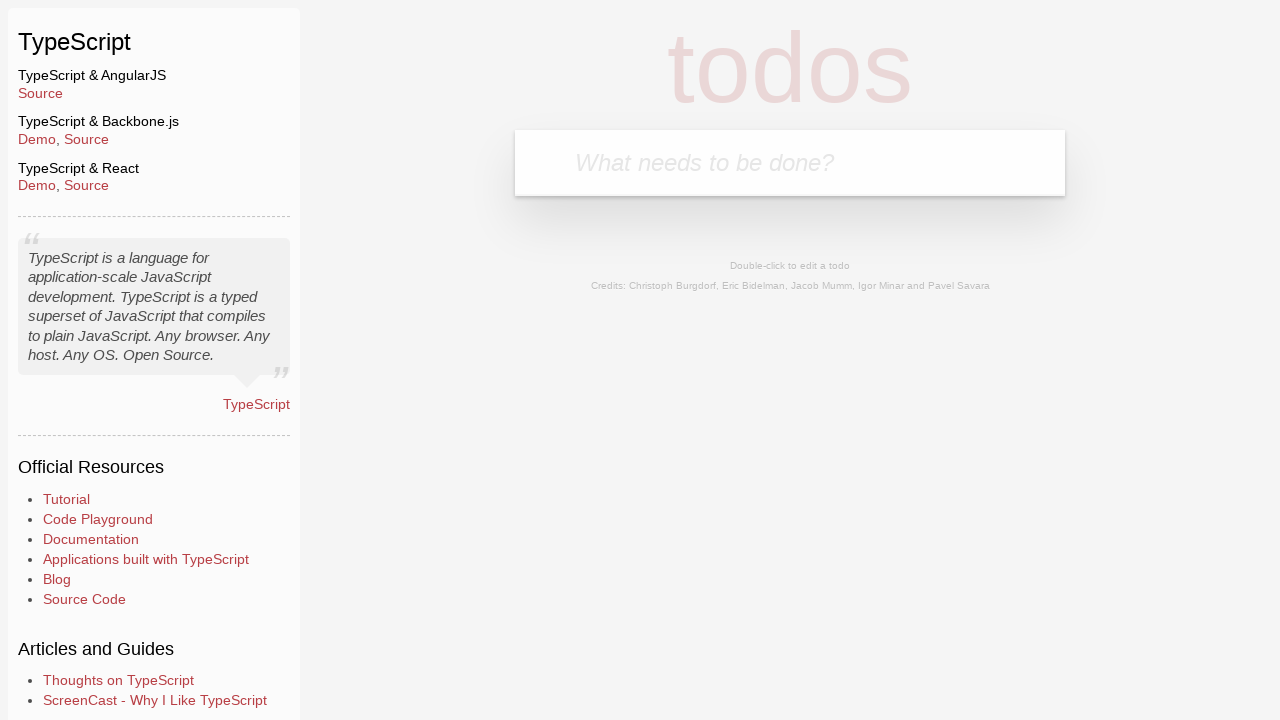

Filled new todo input field with 'Example' on .new-todo
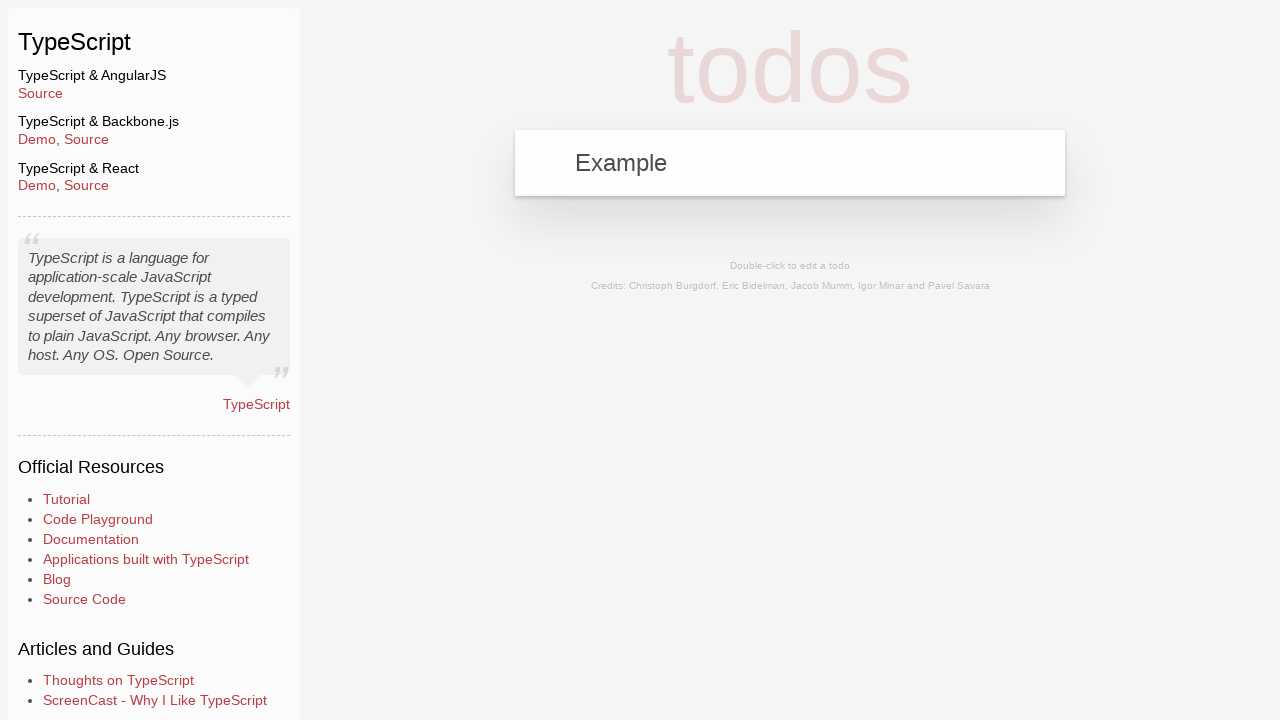

Pressed Enter to add the todo item on .new-todo
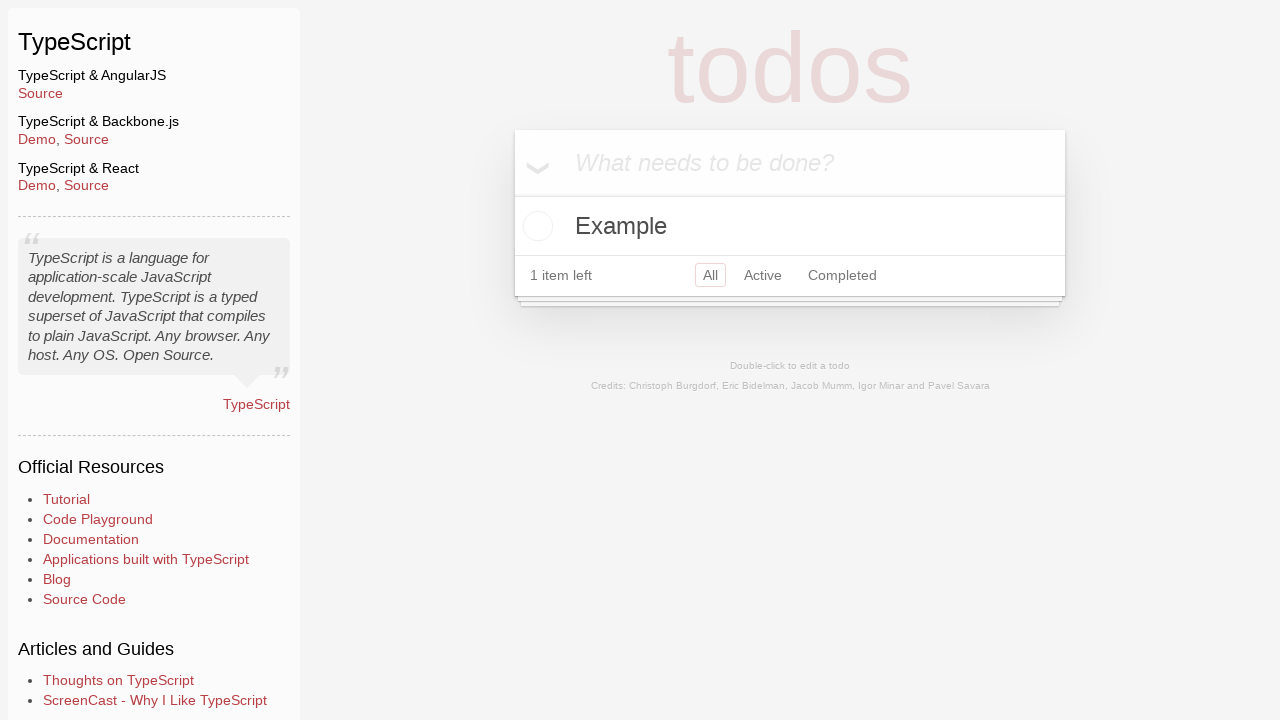

Todo item appeared in the list
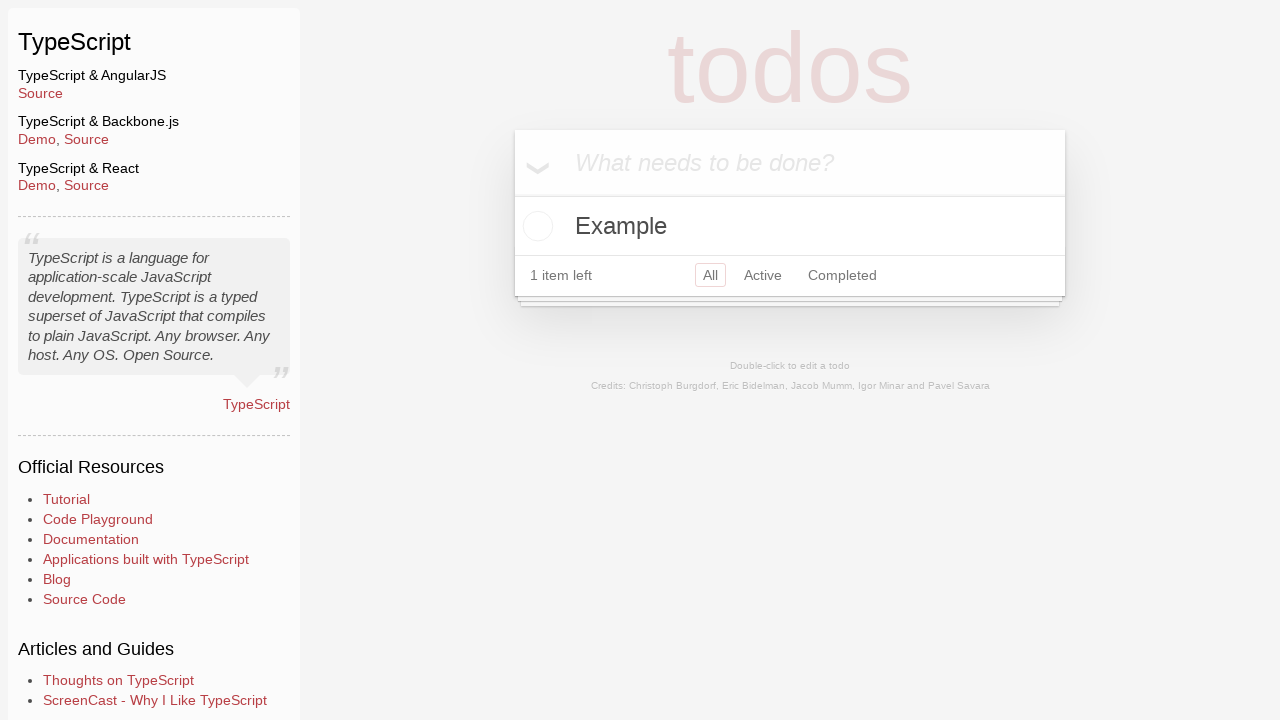

Double-clicked on todo label to enter edit mode at (790, 226) on .todo-list li label
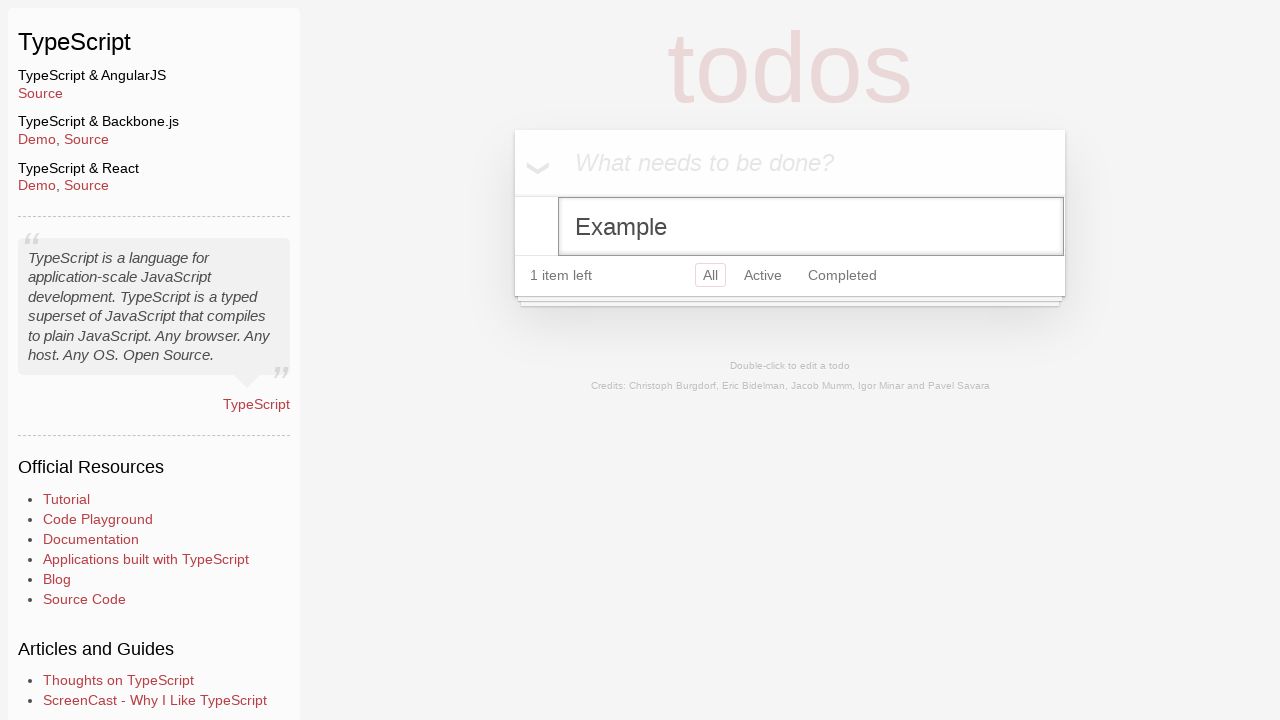

Reloaded the page
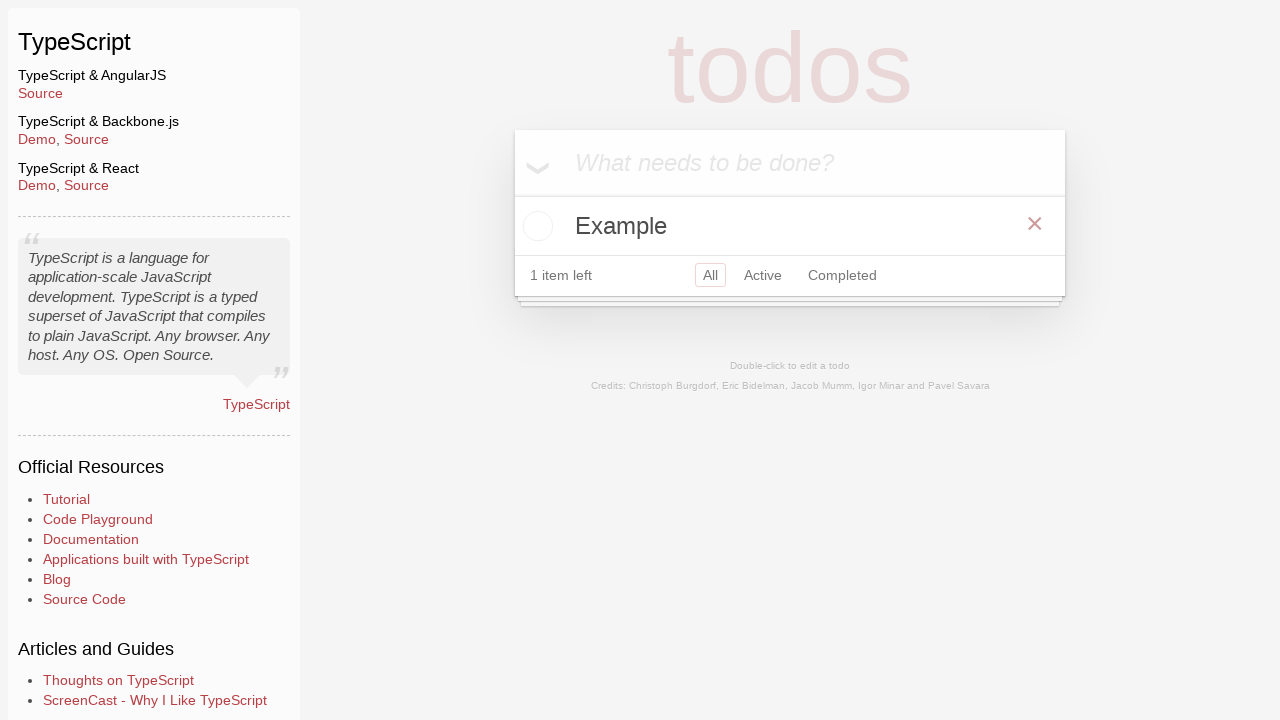

Todo list loaded after page reload
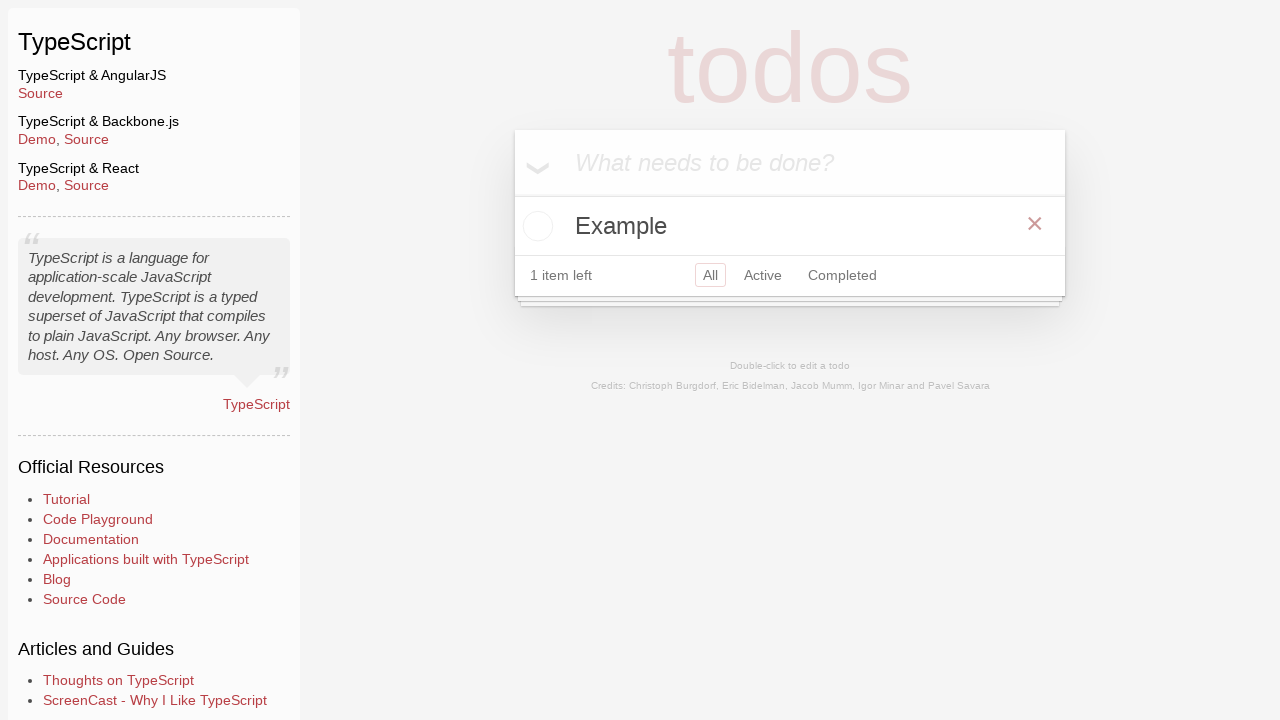

Verified that editing mode is not persisted after reload (no editing class found)
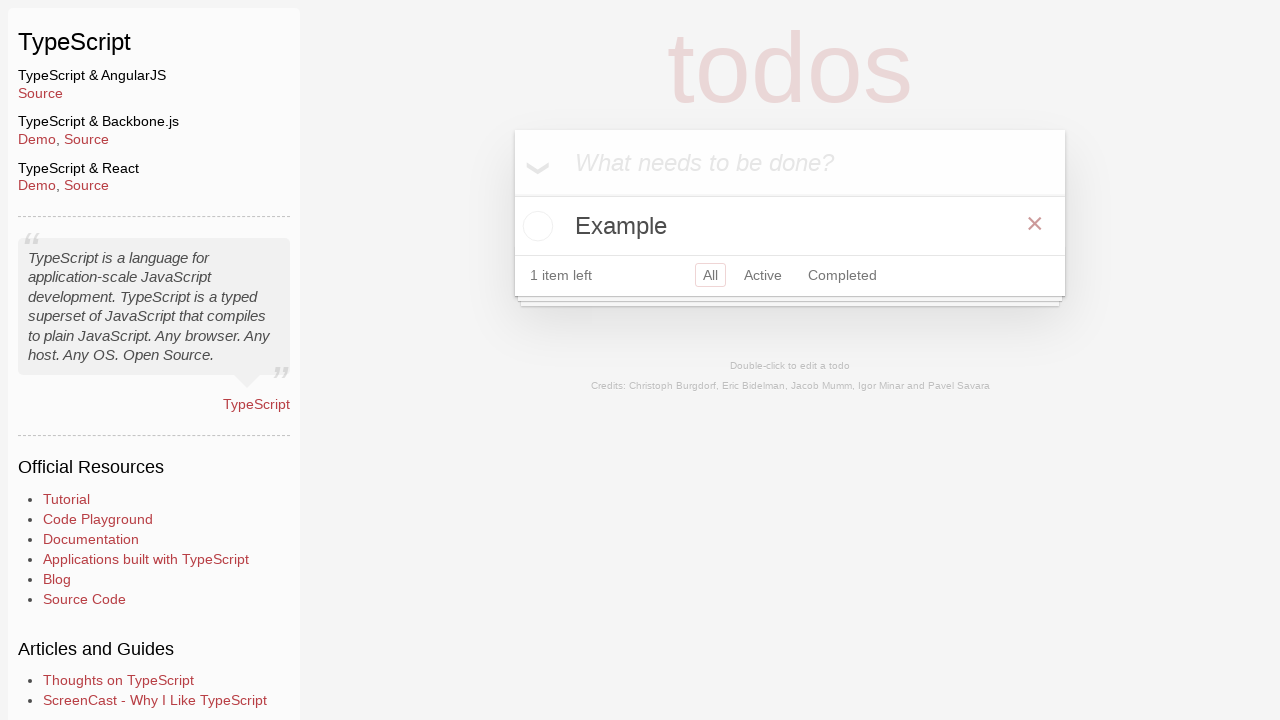

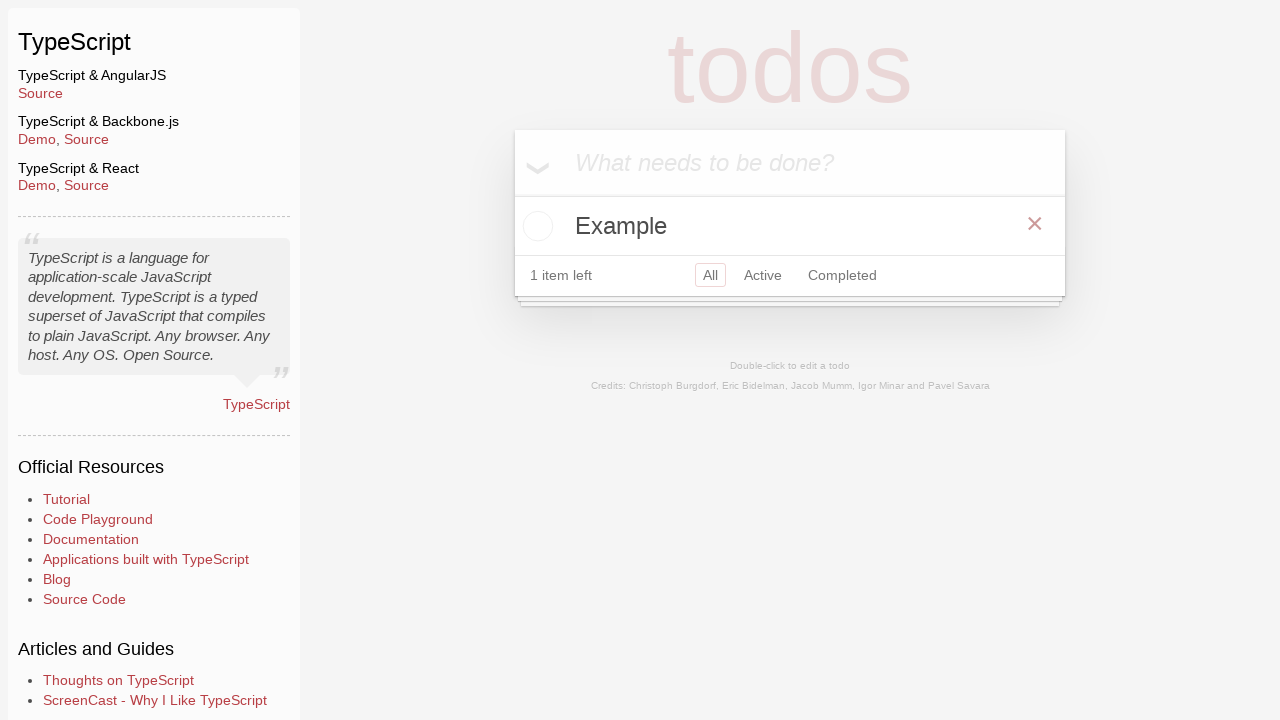